Tests window switching functionality by opening a new window and switching between parent and child windows

Starting URL: https://the-internet.herokuapp.com

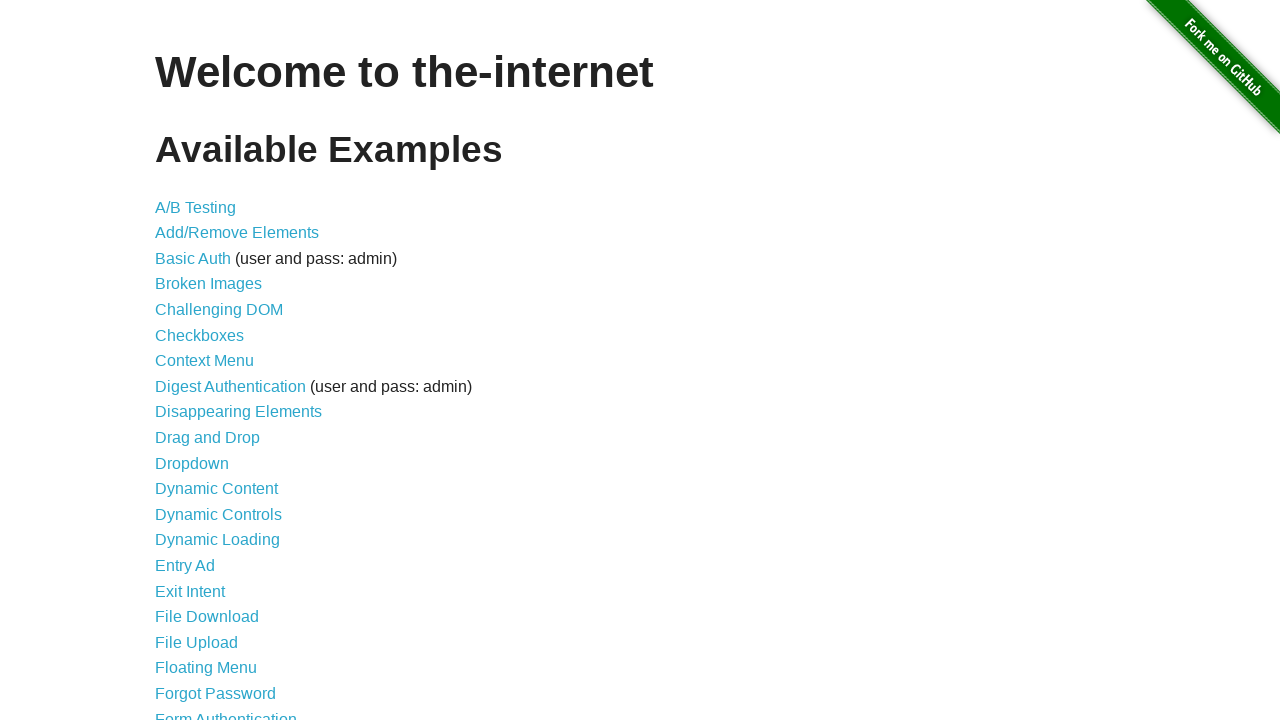

Clicked on 'Multiple Windows' link at (218, 369) on text='Multiple Windows'
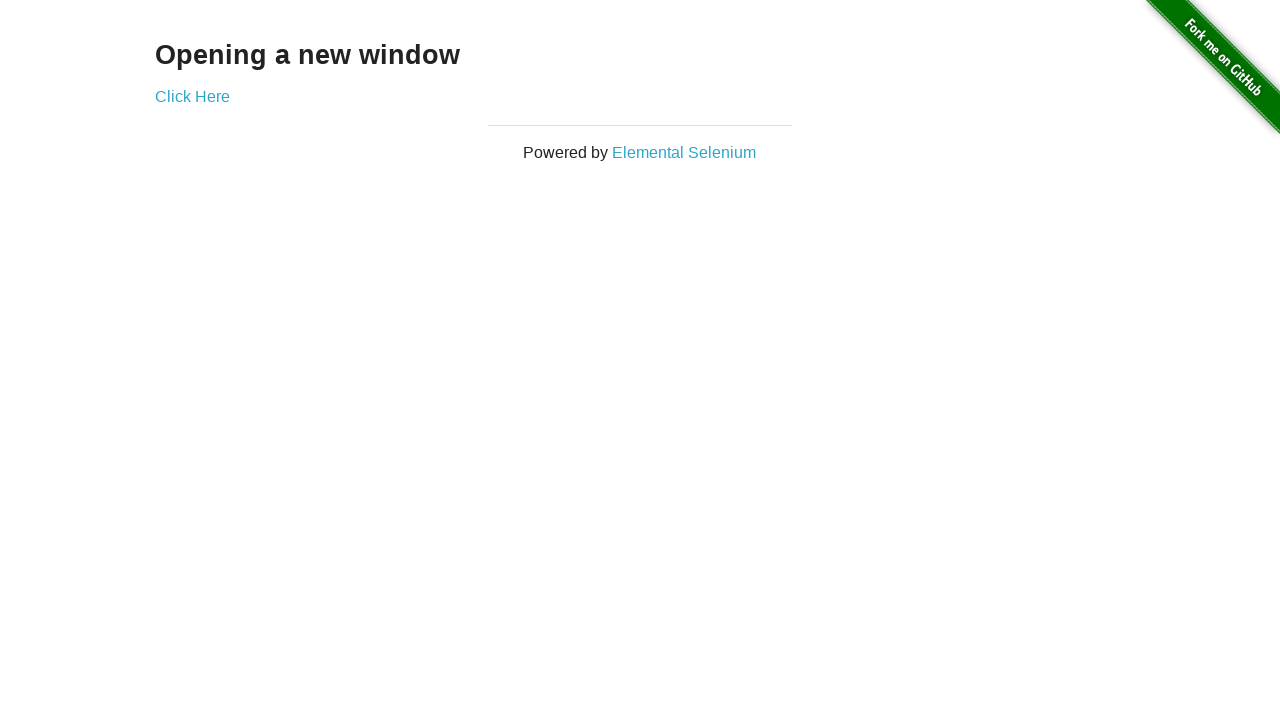

Clicked 'Click Here' button to open new child window at (192, 96) on text='Click Here'
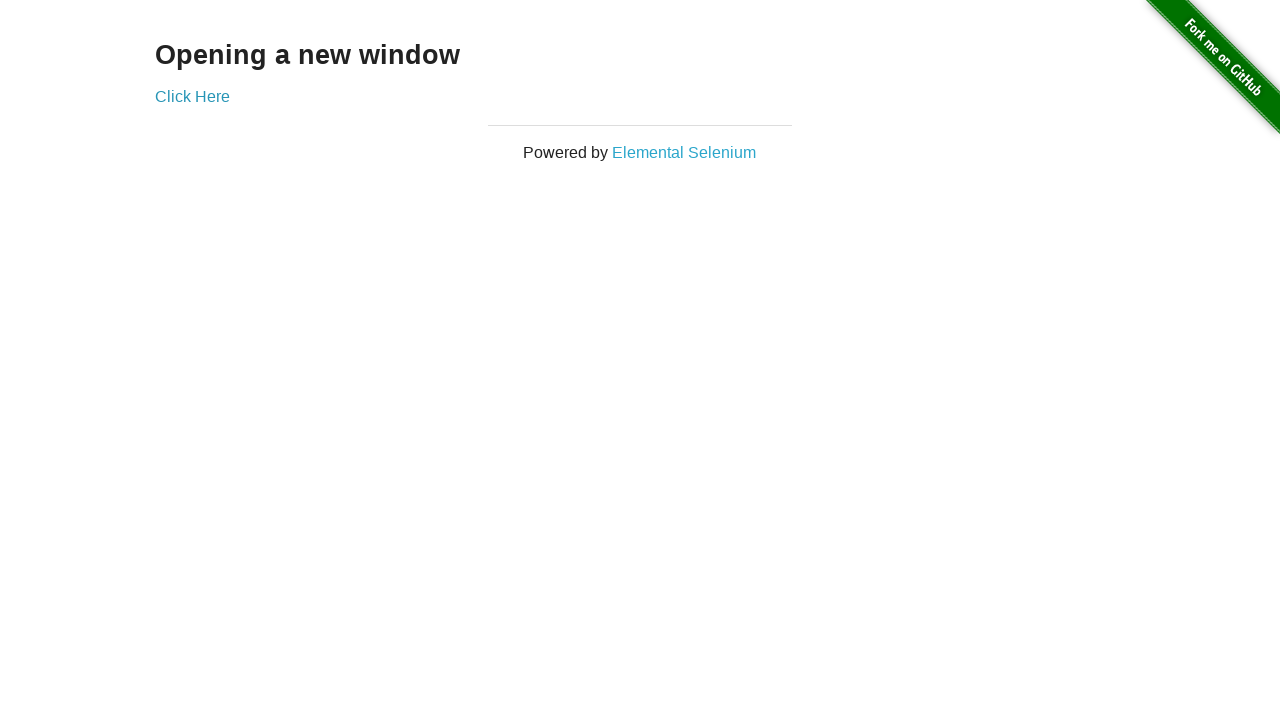

Child window opened and captured
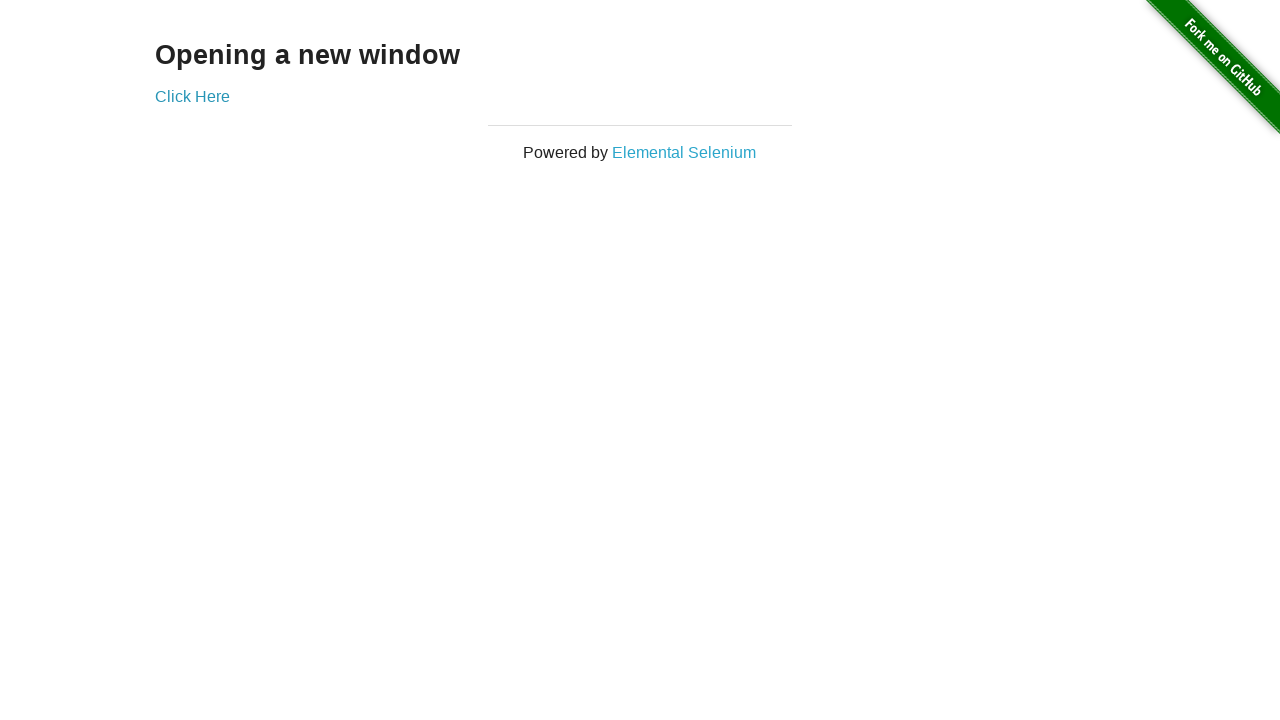

Retrieved text from child window: 'New Window'
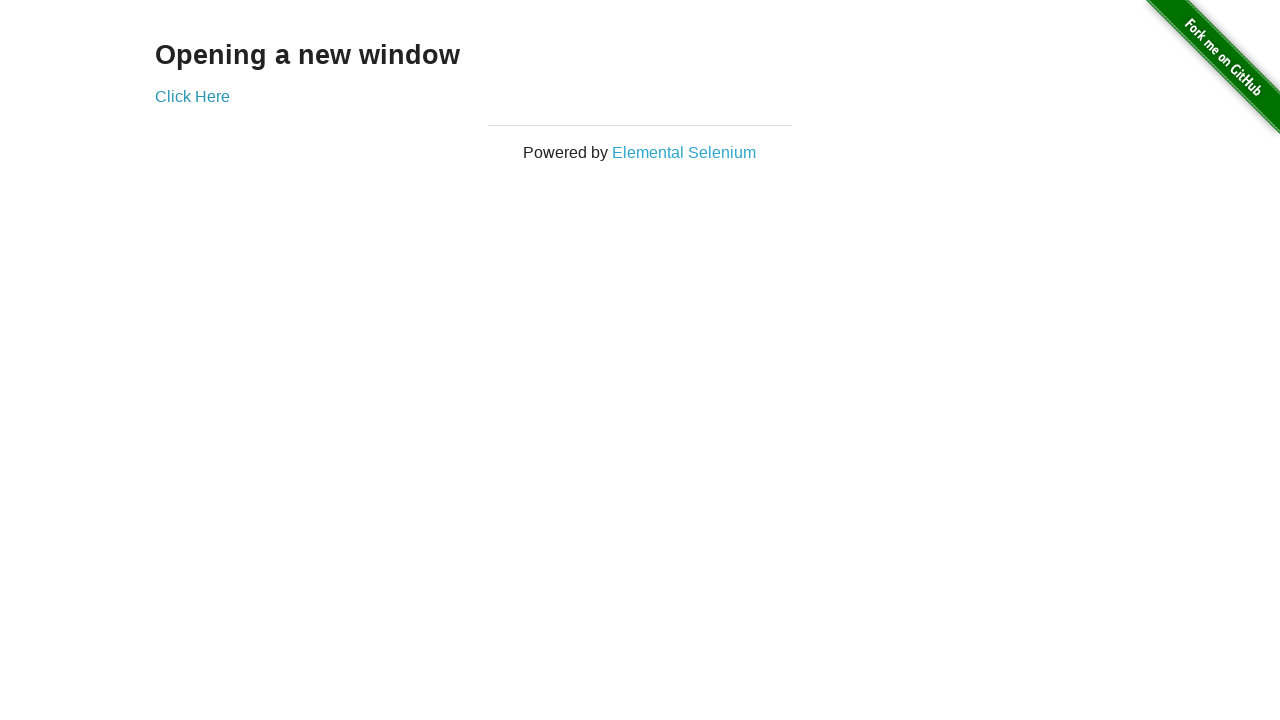

Retrieved text from parent window: 'Opening a new window'
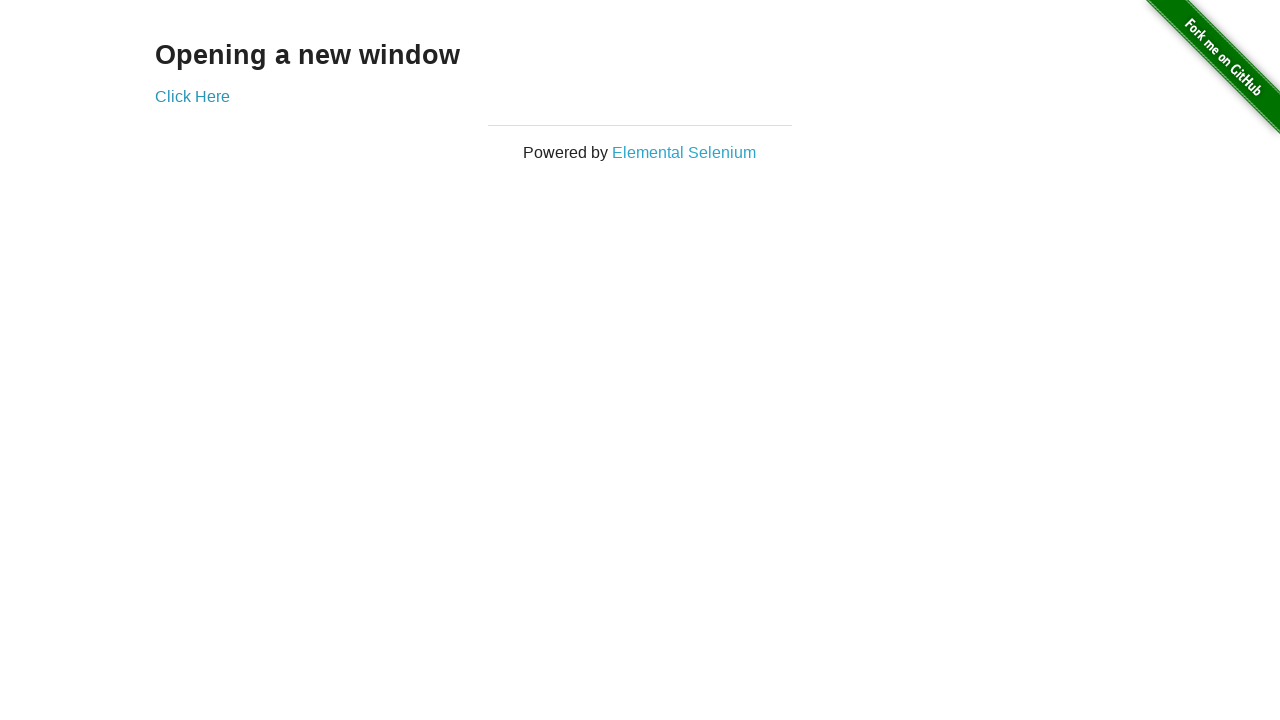

Closed child window, switched back to parent window
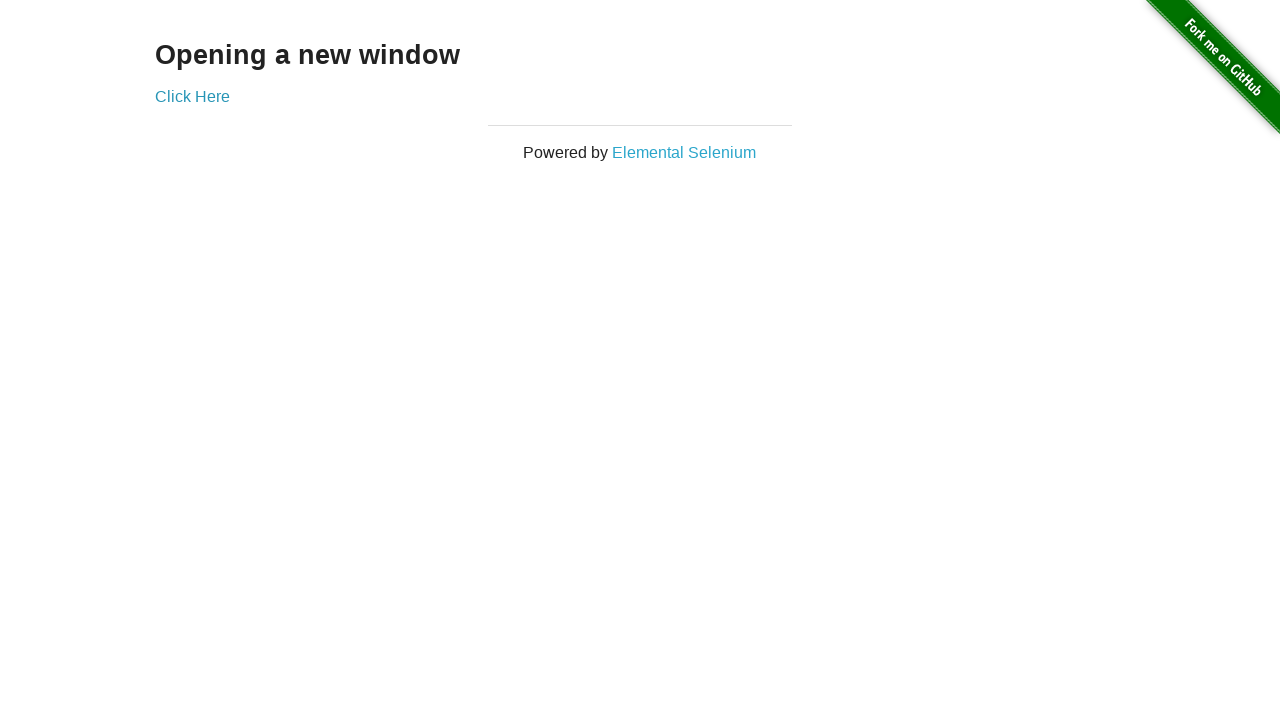

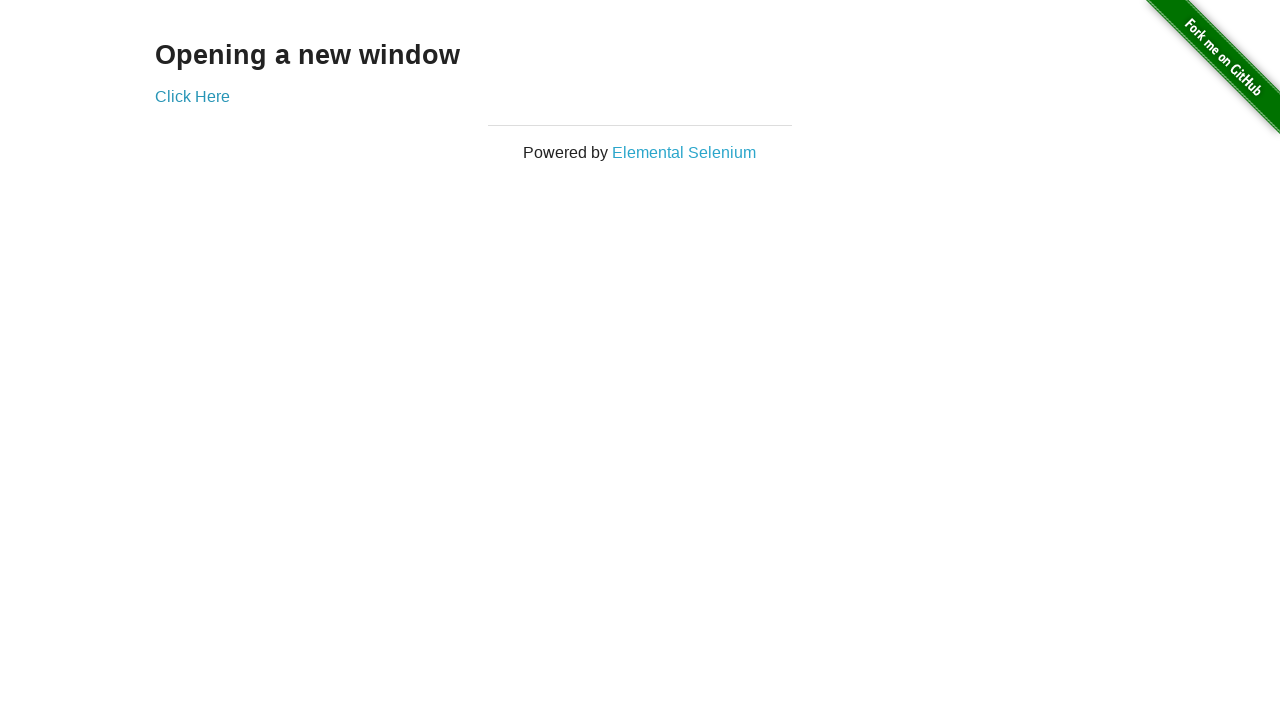